Navigates to the Greens Technology Selenium course content page and retrieves the page title and current URL to verify the page loaded correctly.

Starting URL: http://greenstech.in/selenium-course-content.html

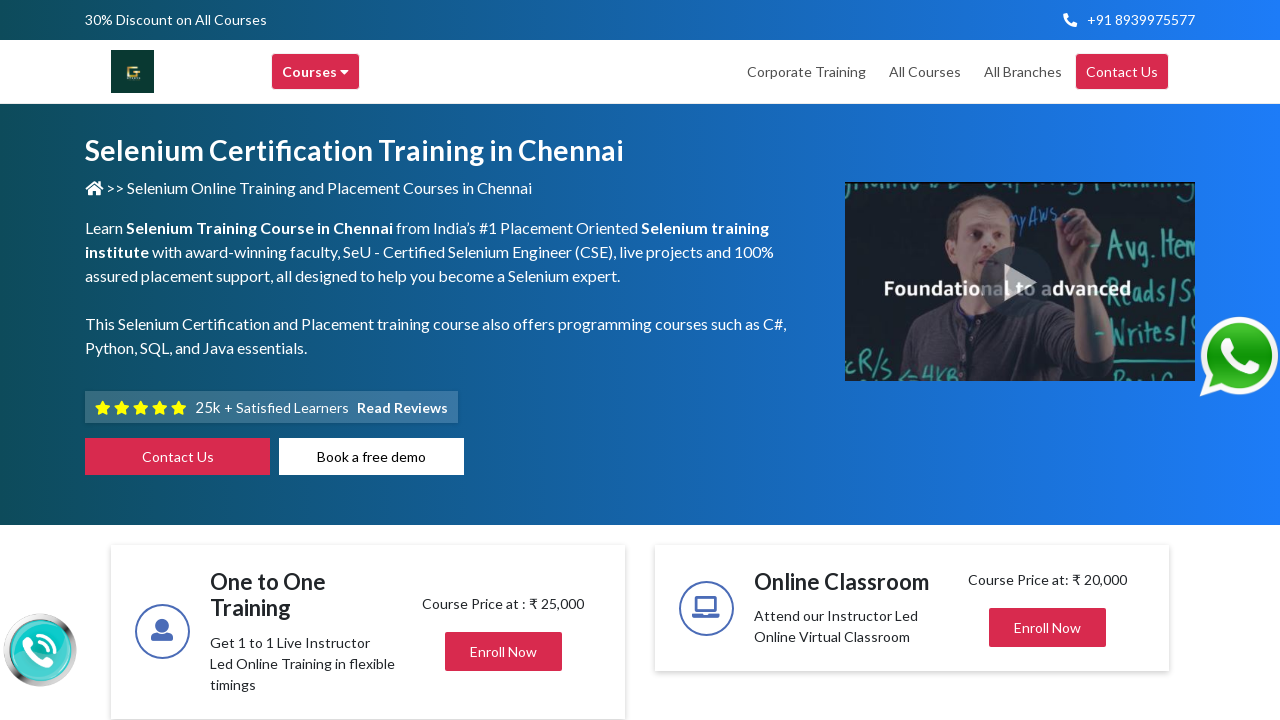

Page loaded with domcontentloaded state
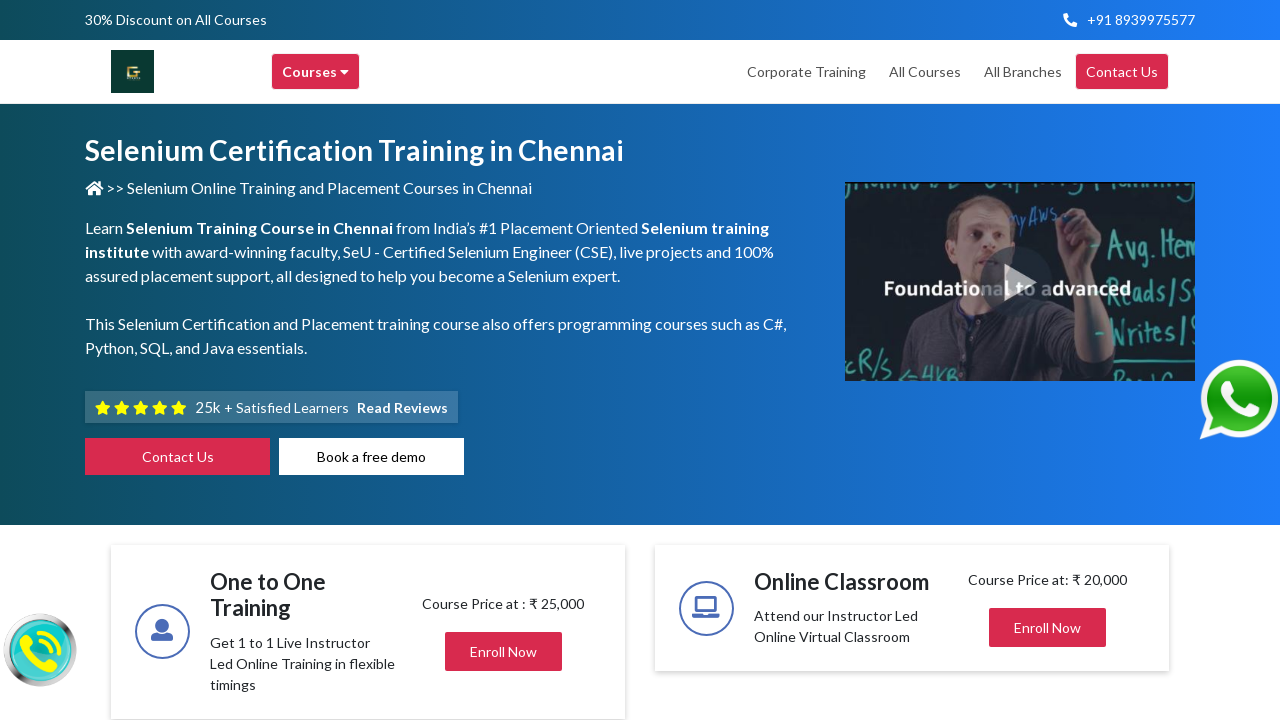

Retrieved page title: Selenium Training in Chennai | Selenium Certification Courses
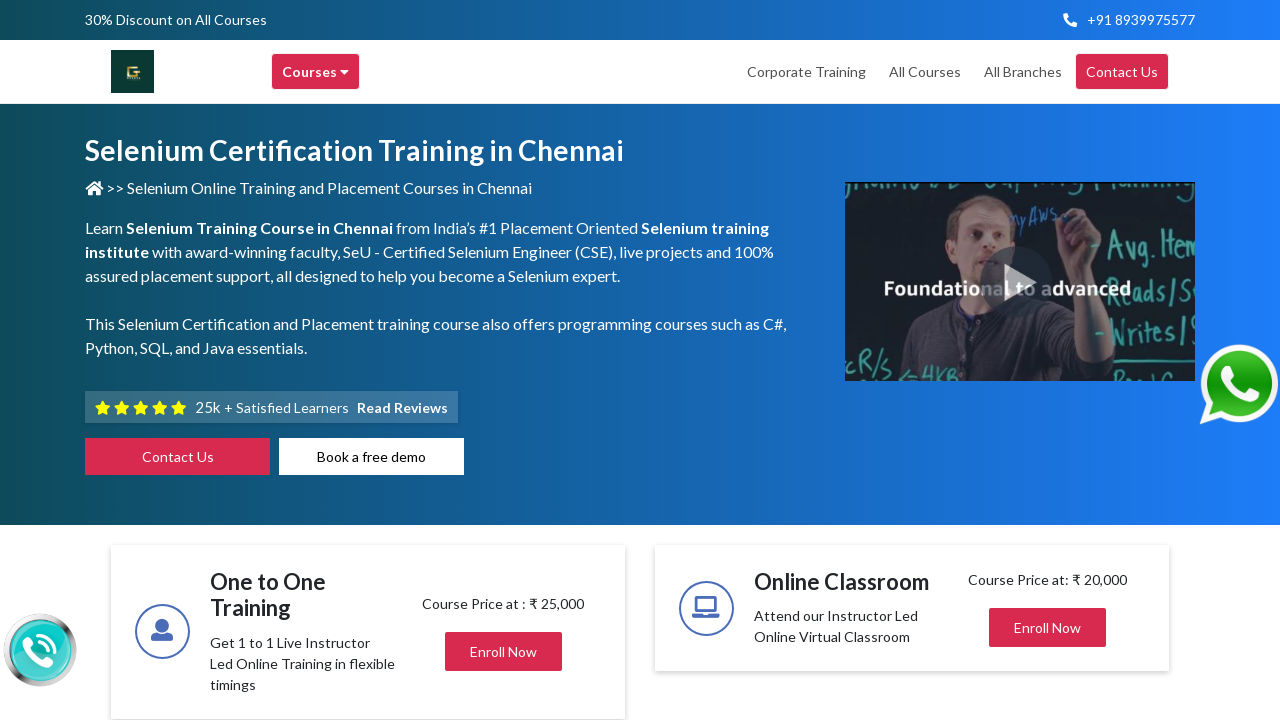

Retrieved current URL: https://greenstech.in/selenium-course-content.html
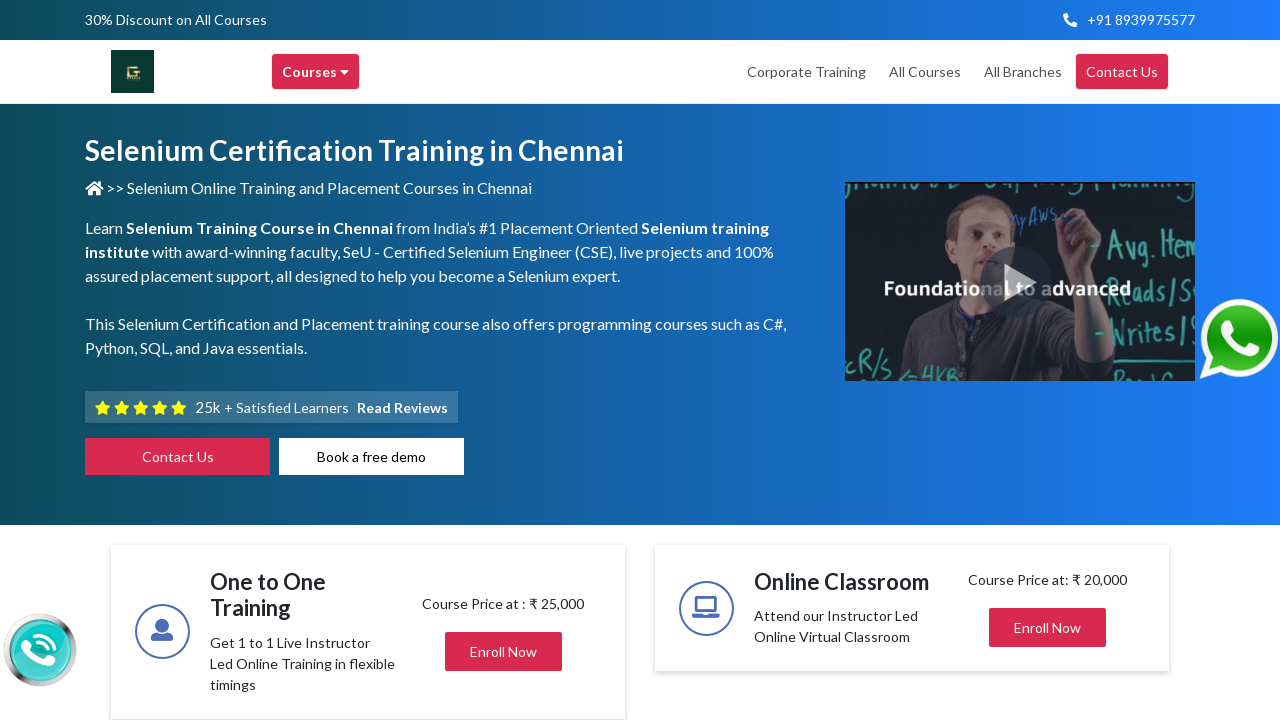

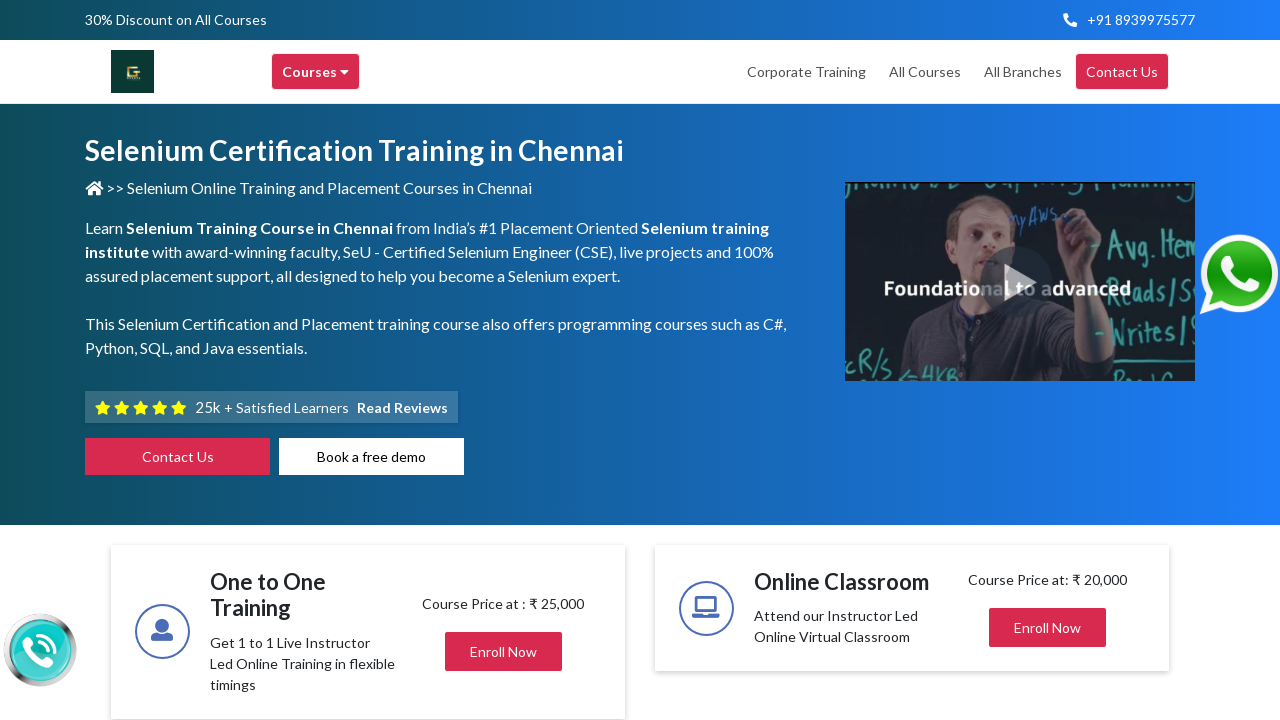